Tests unmarking completed todo items by unchecking their checkboxes

Starting URL: https://demo.playwright.dev/todomvc

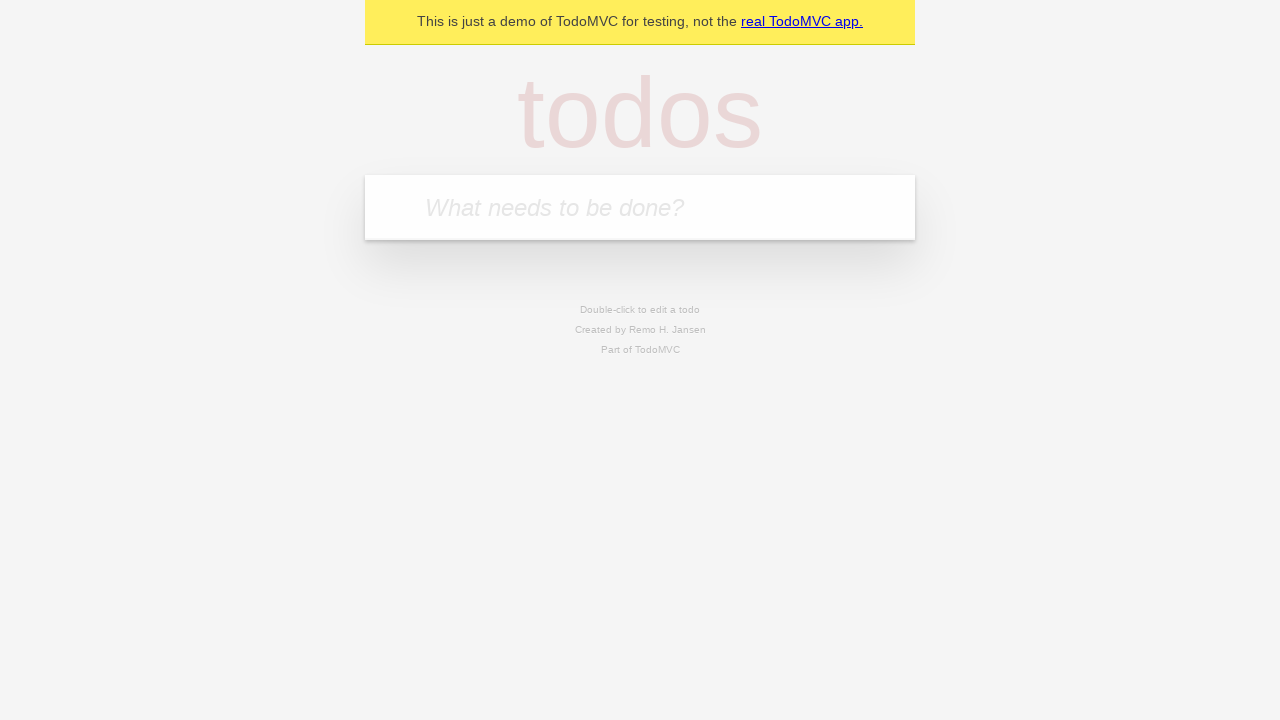

Filled todo input with 'buy some cheese' on internal:attr=[placeholder="What needs to be done?"i]
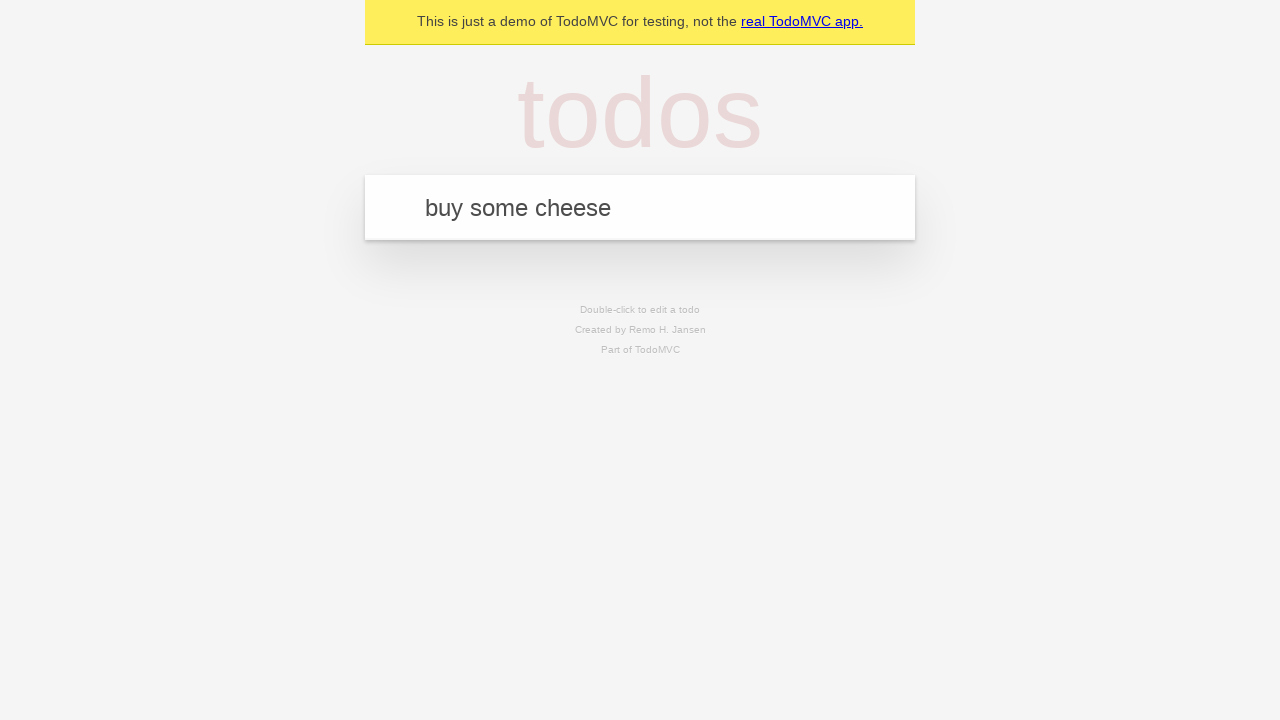

Pressed Enter to create first todo item on internal:attr=[placeholder="What needs to be done?"i]
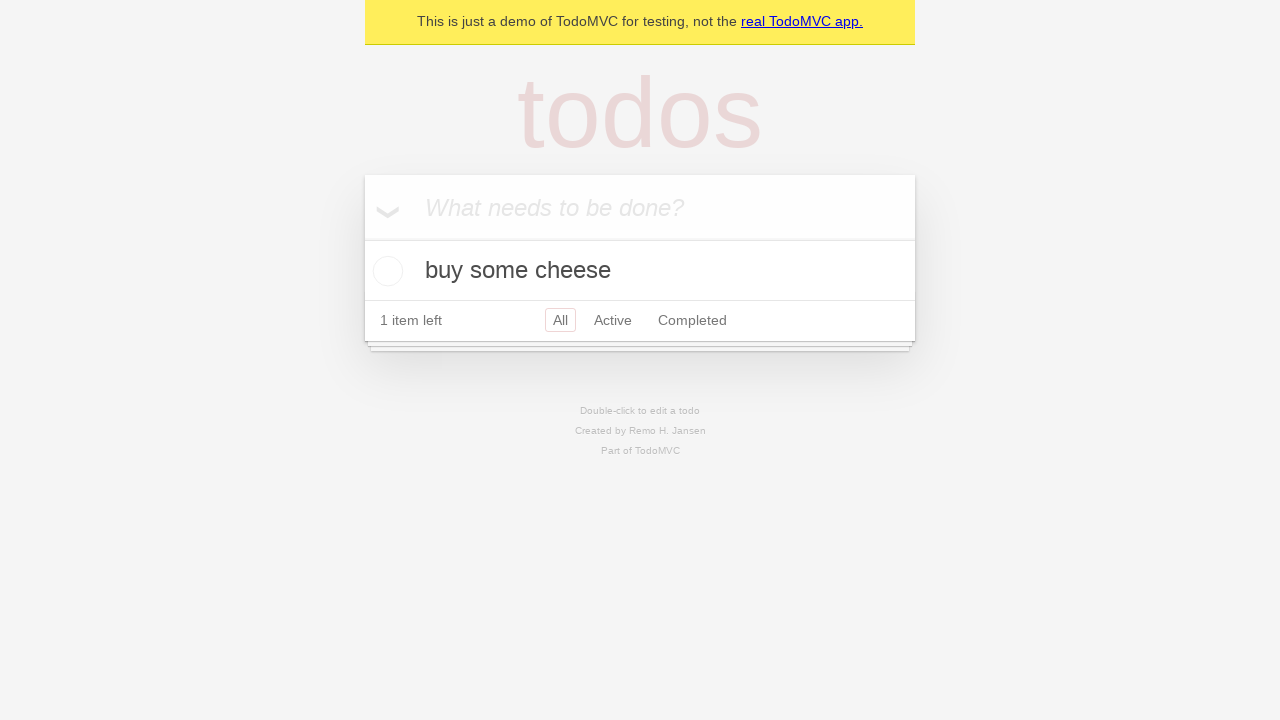

Filled todo input with 'feed the cat' on internal:attr=[placeholder="What needs to be done?"i]
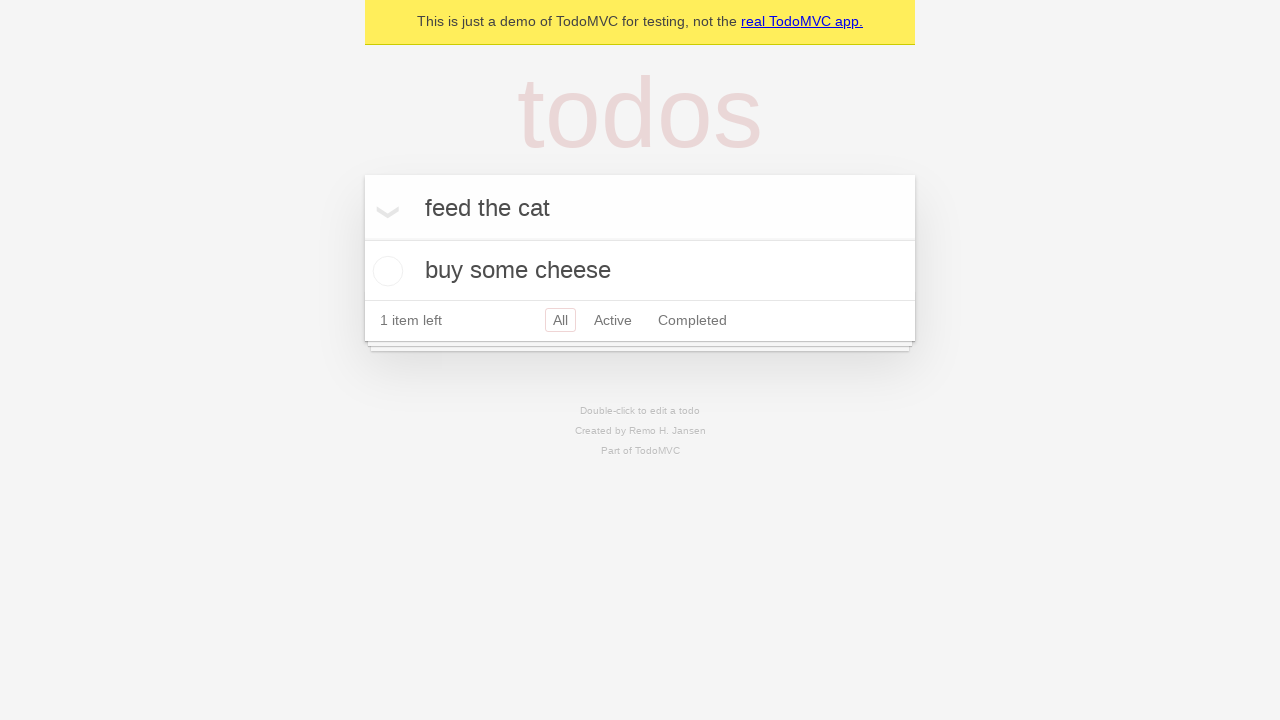

Pressed Enter to create second todo item on internal:attr=[placeholder="What needs to be done?"i]
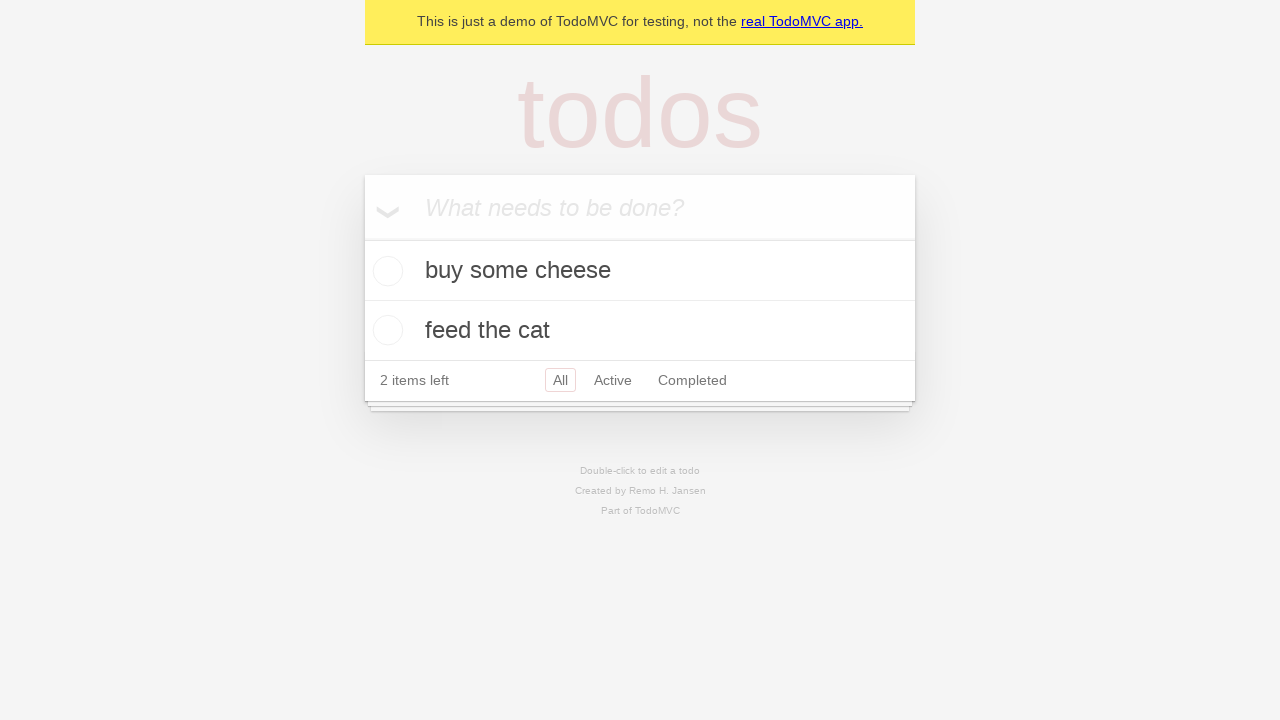

Checked the first todo item to mark it as complete at (385, 271) on [data-testid='todo-item'] >> nth=0 >> internal:role=checkbox
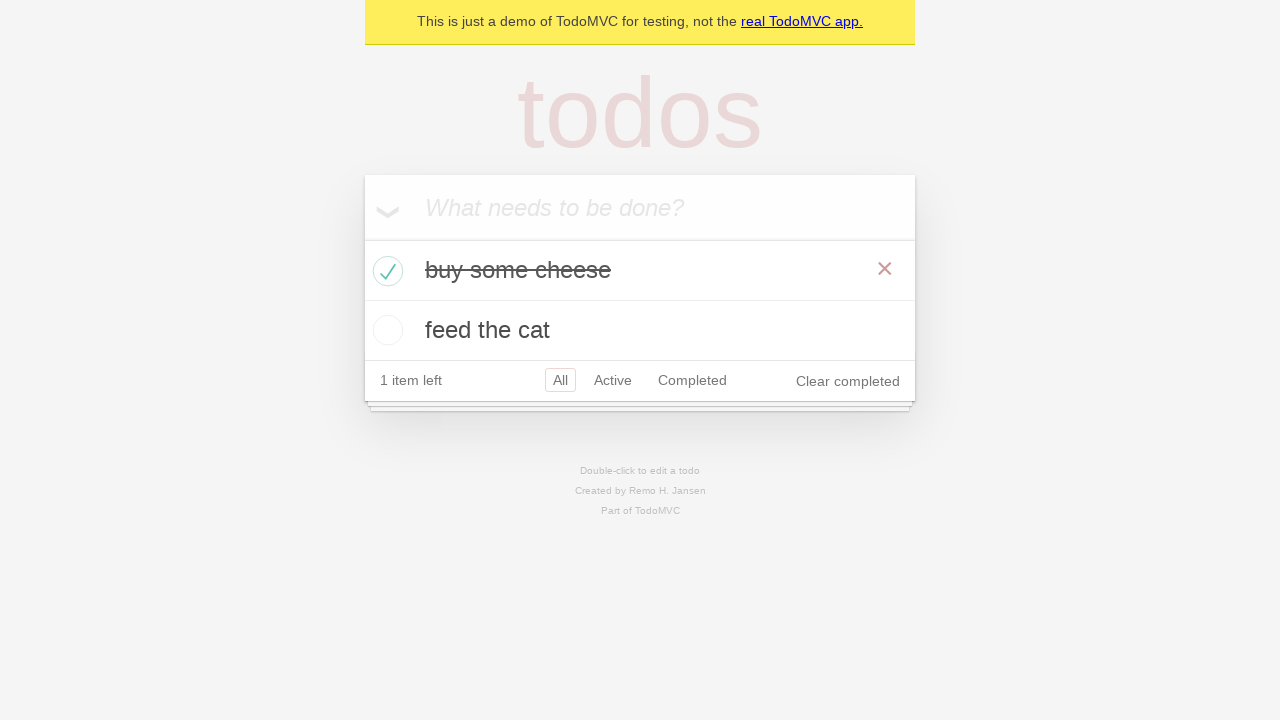

Unchecked the first todo item to mark it as incomplete at (385, 271) on [data-testid='todo-item'] >> nth=0 >> internal:role=checkbox
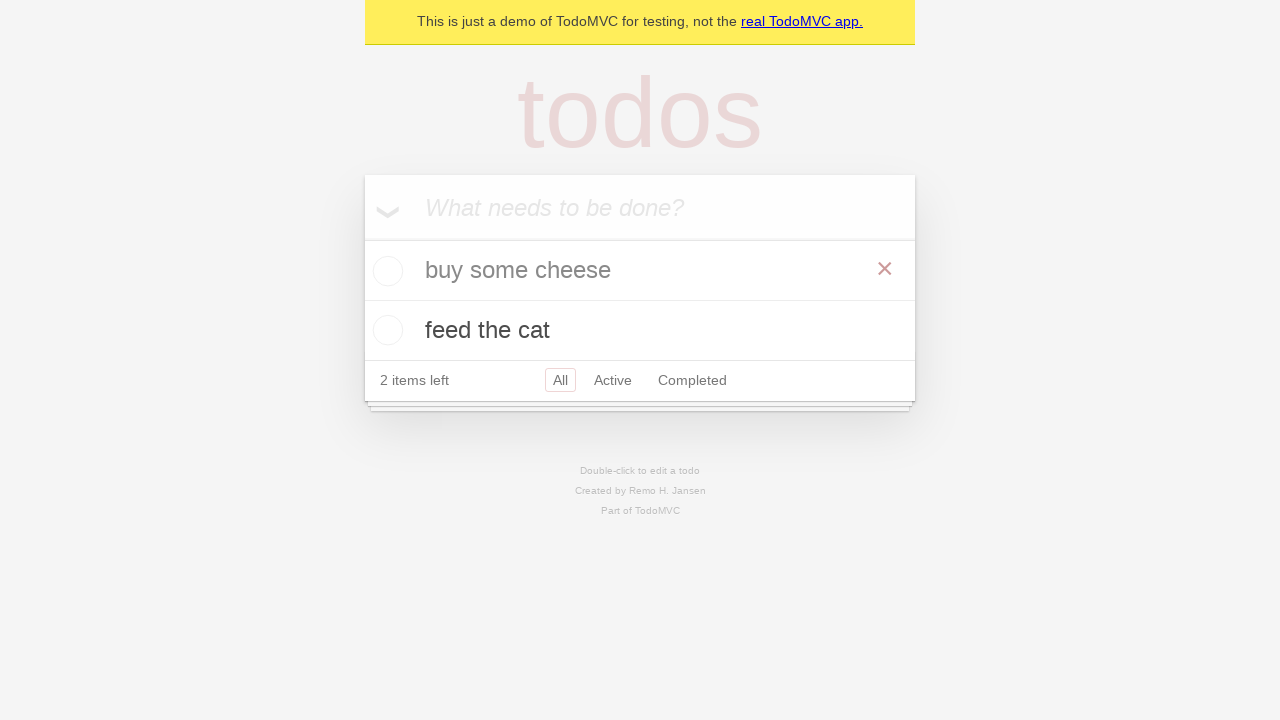

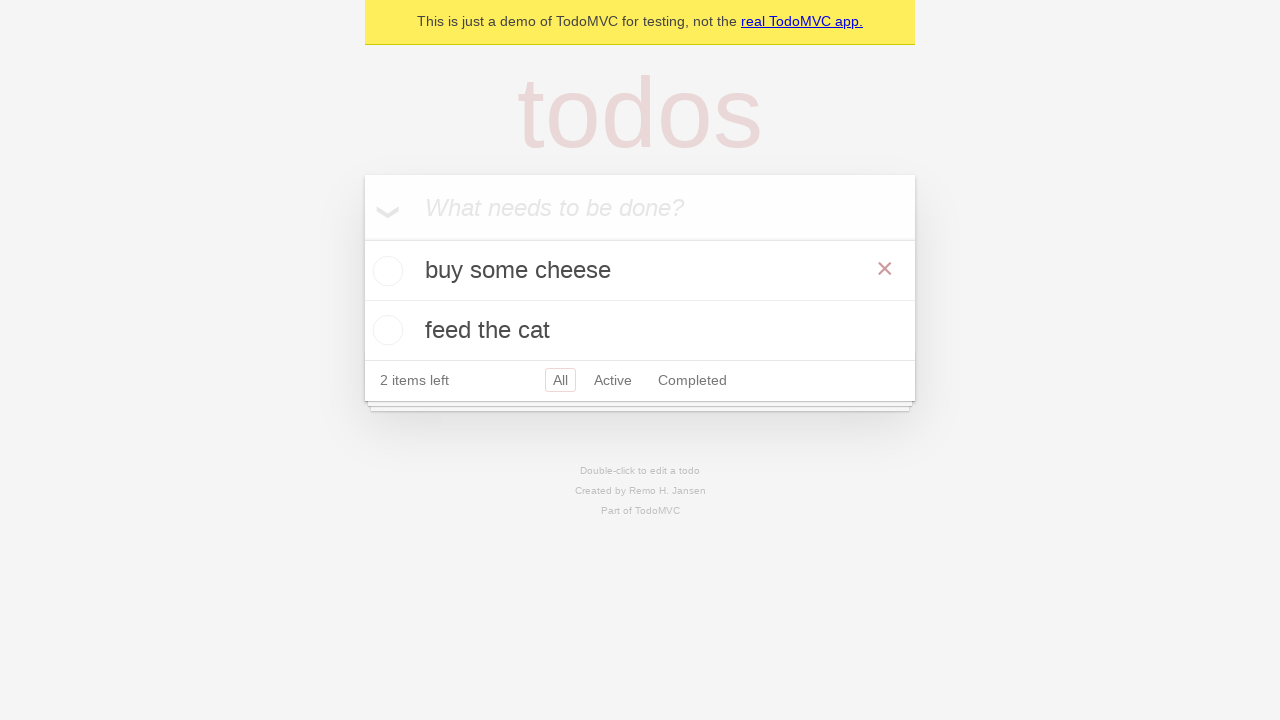